Tests browser window management commands including getting window size/position, maximizing, fullscreen mode, and setting custom window dimensions and position.

Starting URL: https://www.lanqiao.cn/

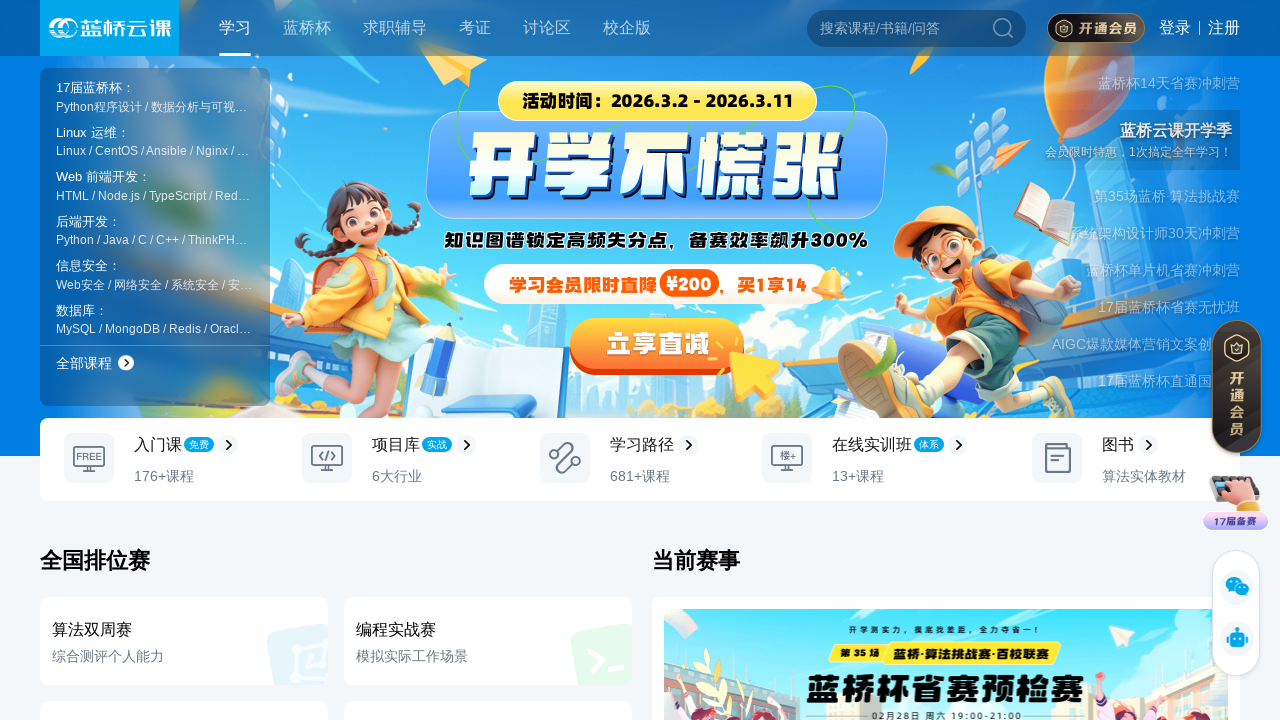

Retrieved initial window/viewport size
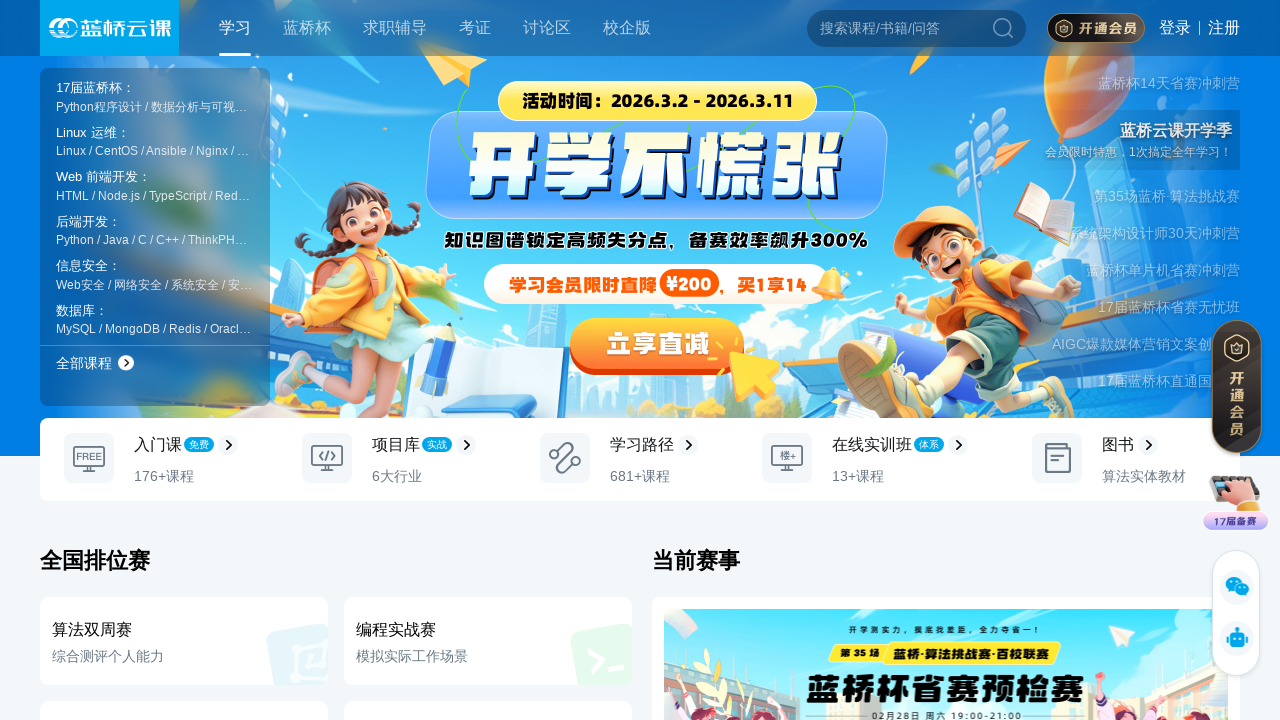

Displayed default viewport dimensions
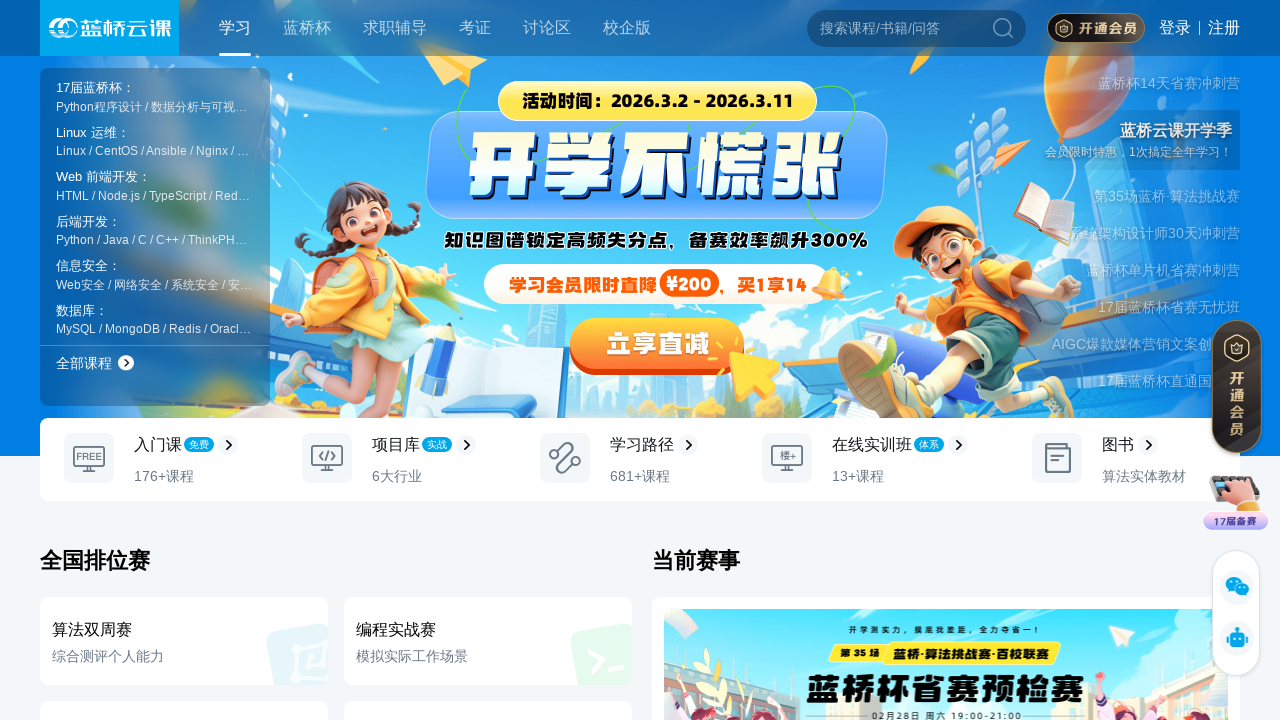

Set viewport to 1920x1080 (maximized size)
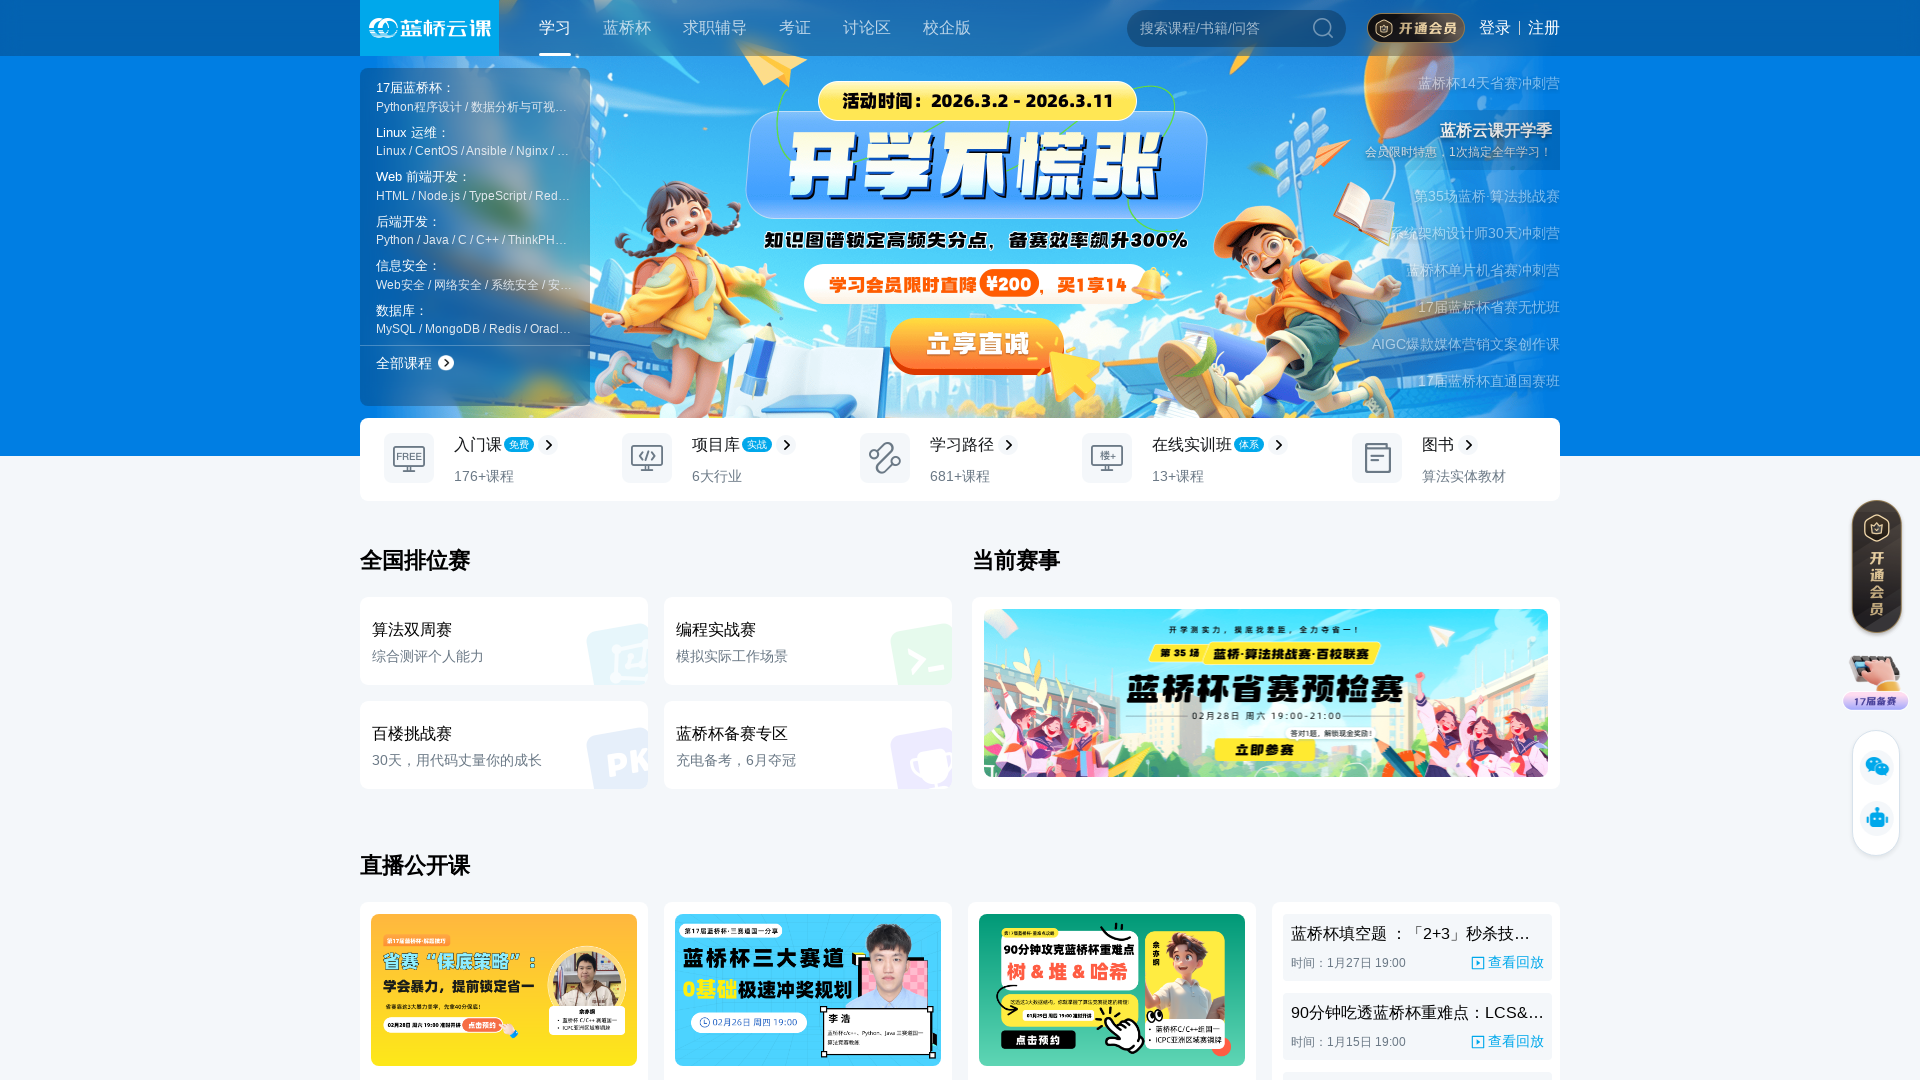

Set viewport to custom size 400x200
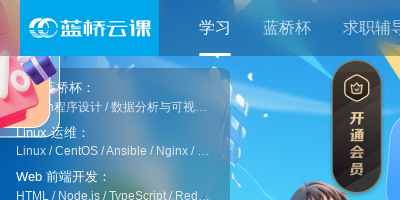

Waited 1 second to observe viewport changes
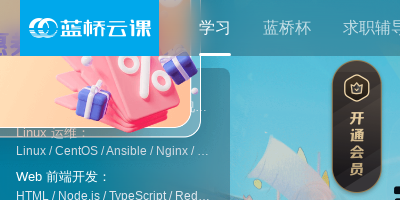

Set viewport to final size 800x600
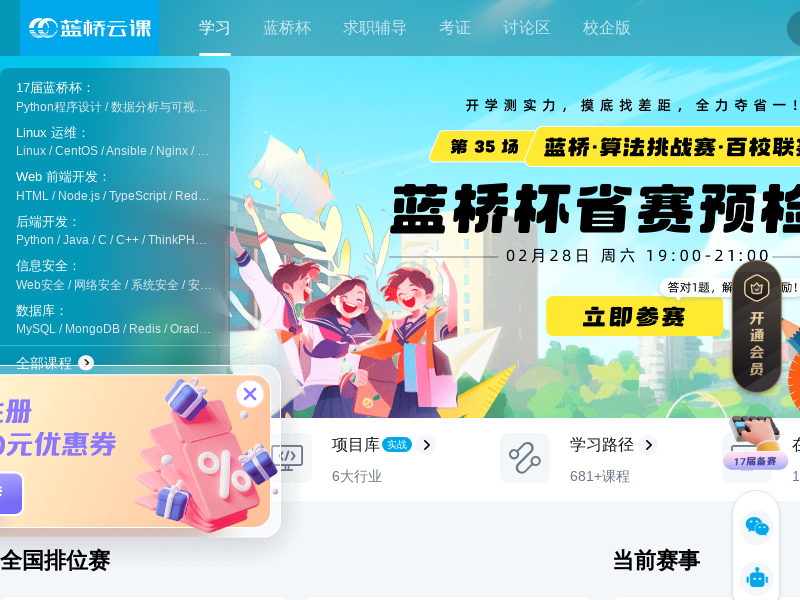

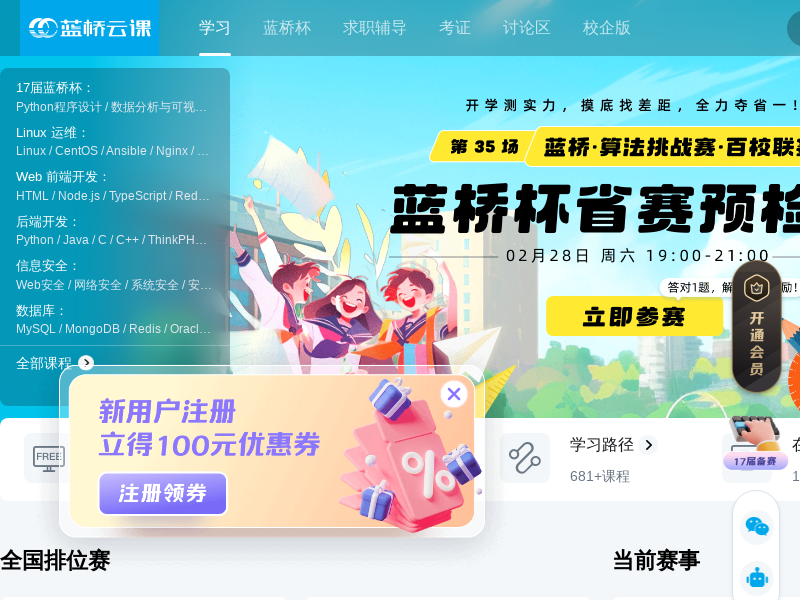